Navigates to Flipkart homepage and verifies the page loads successfully

Starting URL: https://www.flipkart.com

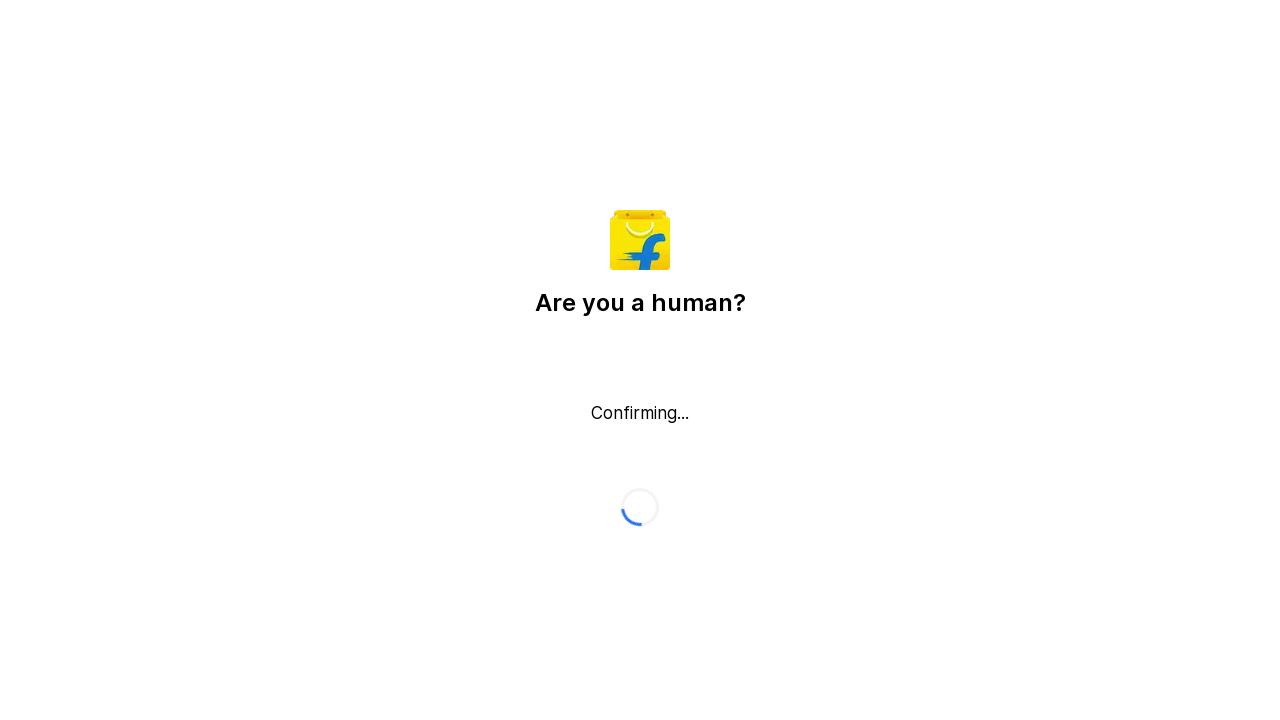

Waited for page DOM content to load
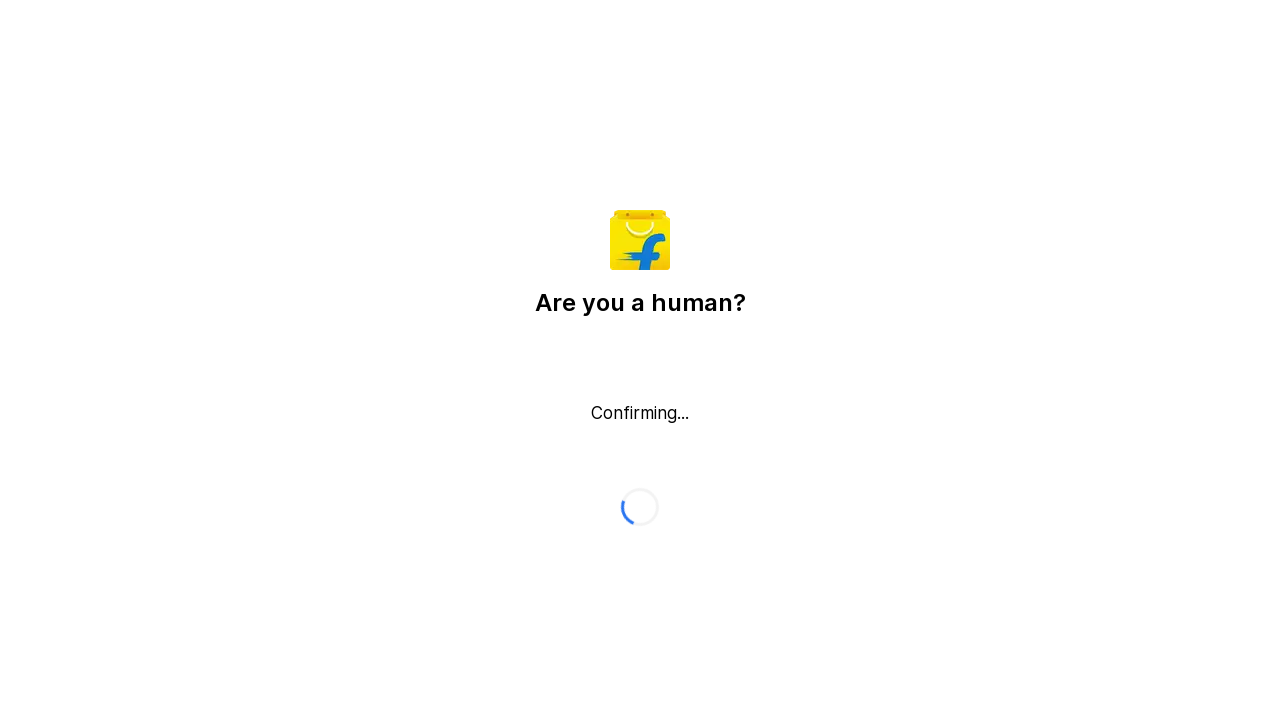

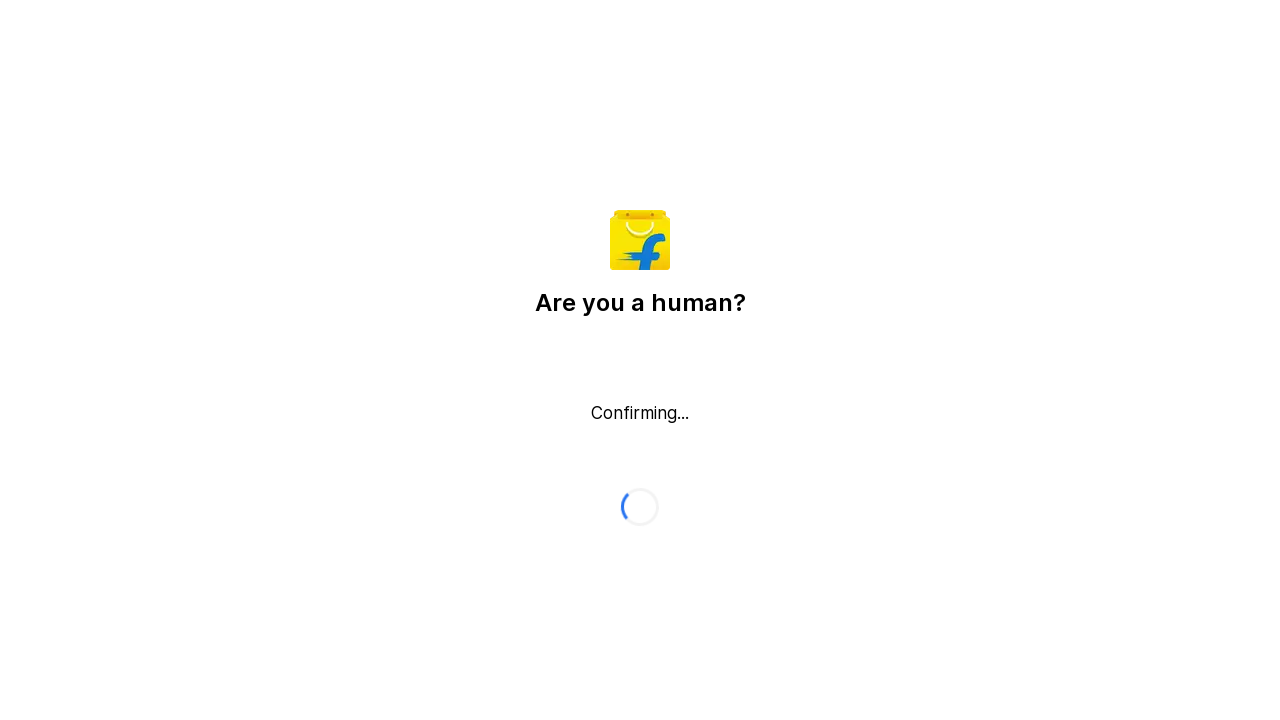